Tests a complete flight booking flow including selecting departure/destination cities, finding flights, selecting the cheapest flight, and completing the purchase form.

Starting URL: https://blazedemo.com/

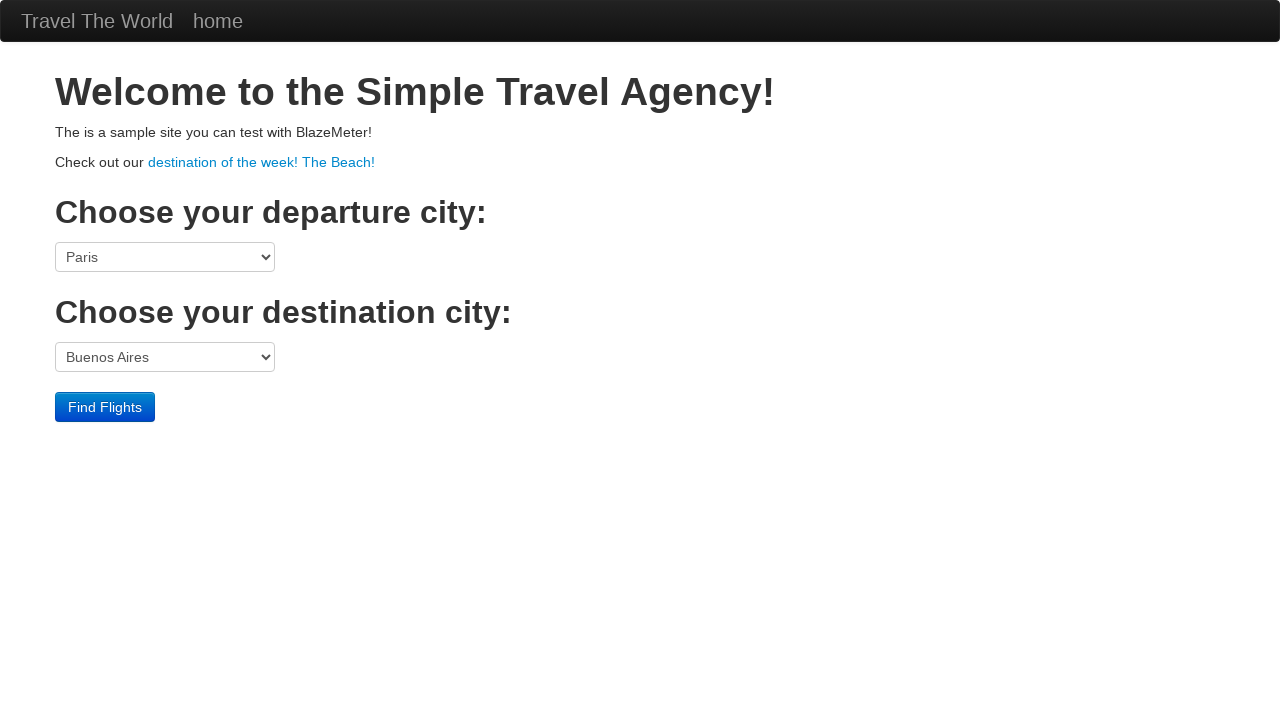

Selected Boston as departure city on //select[@name='fromPort']
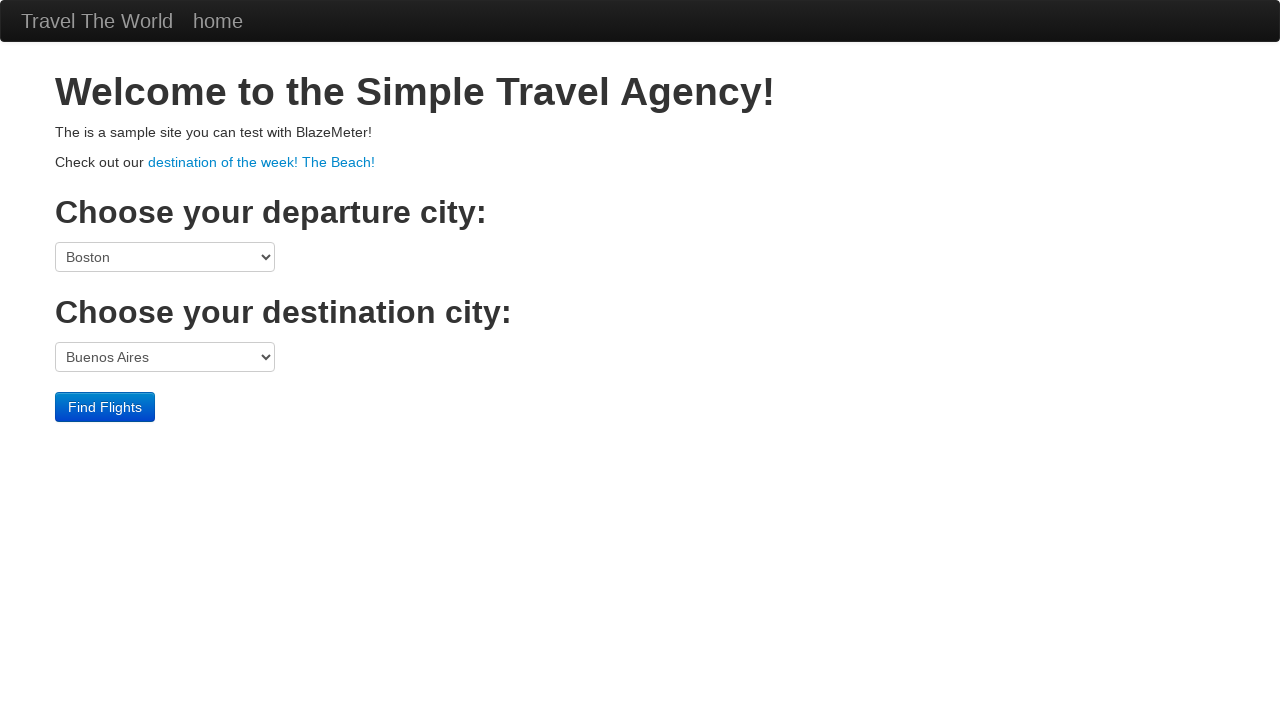

Selected Dublin as destination city on //select[@name='toPort']
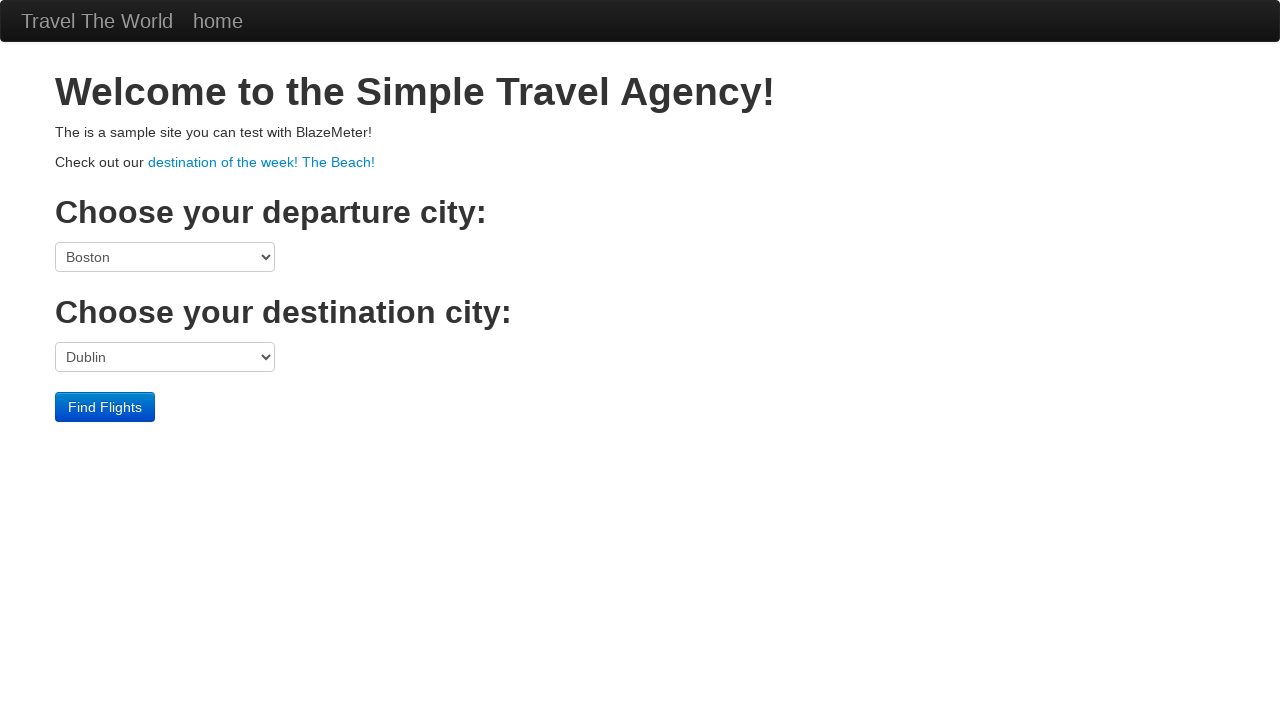

Clicked Find Flights button at (105, 407) on xpath=//input[@value='Find Flights']
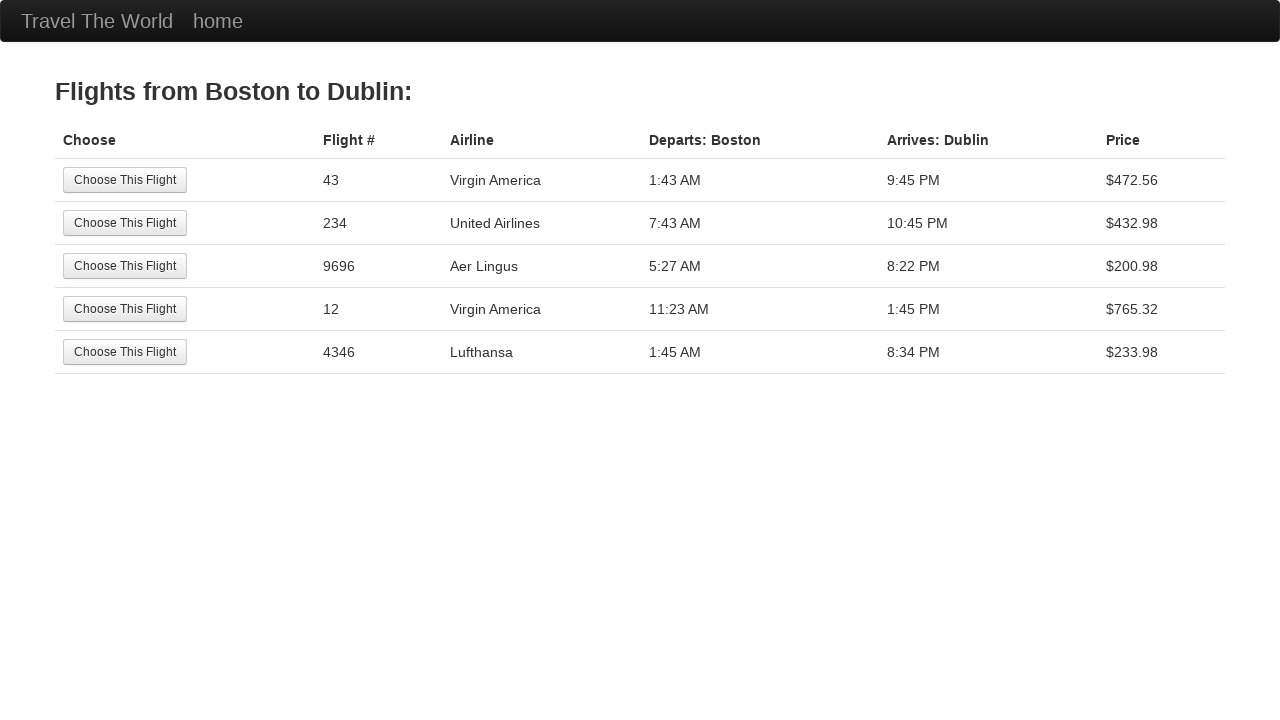

Flight results table loaded
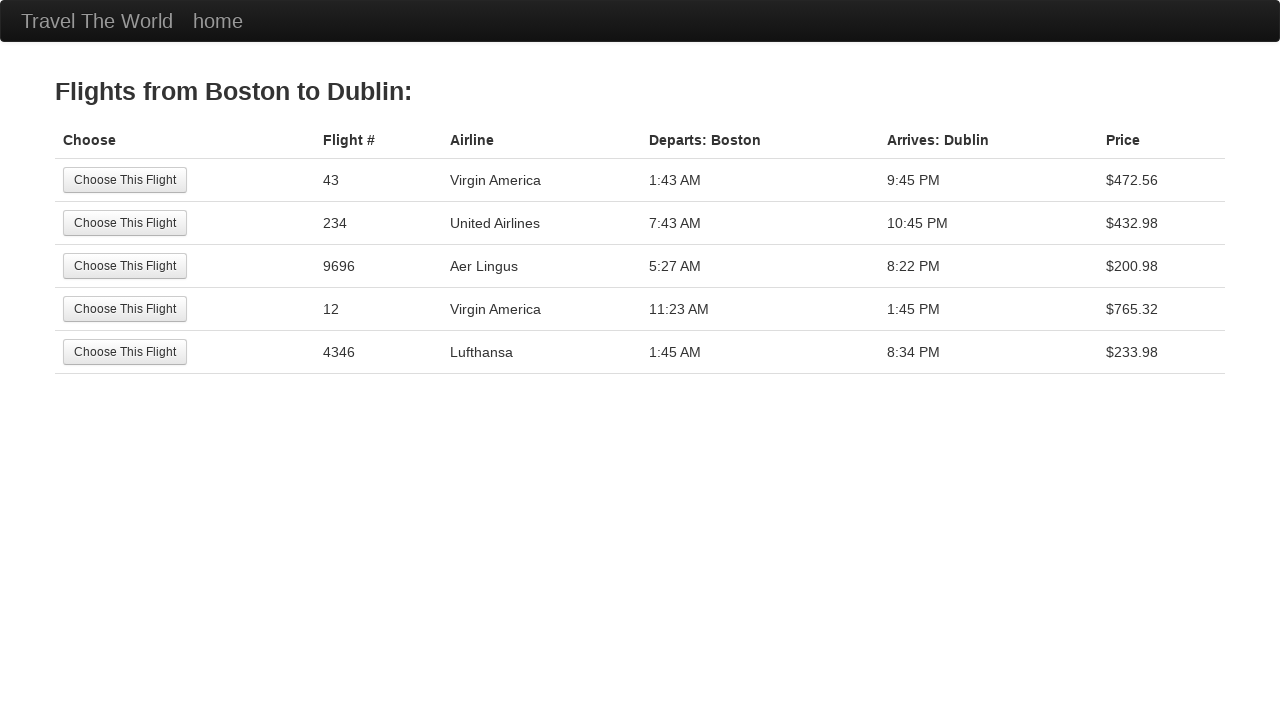

Selected cheapest flight with price $200.98 at (125, 266) on //table[@class='table']//tr[3]/td[1]/input
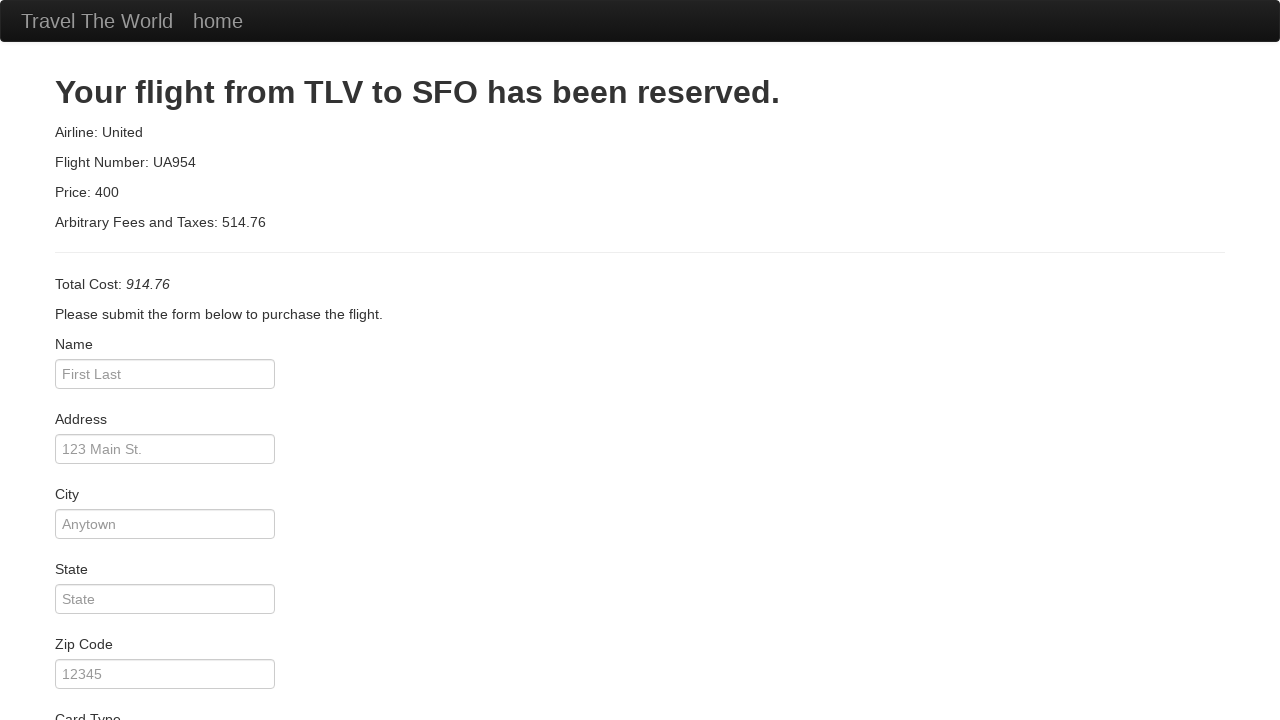

Entered passenger name 'Amit' on #inputName
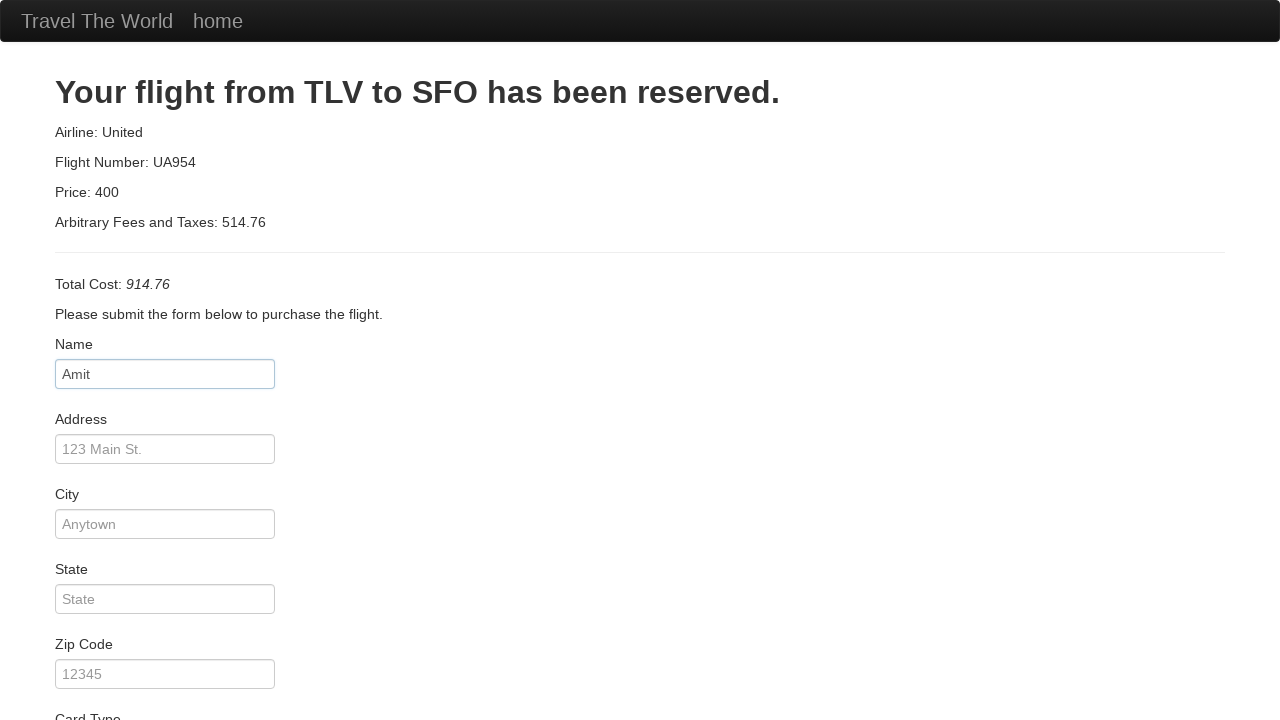

Entered address 'sec-73' on #address
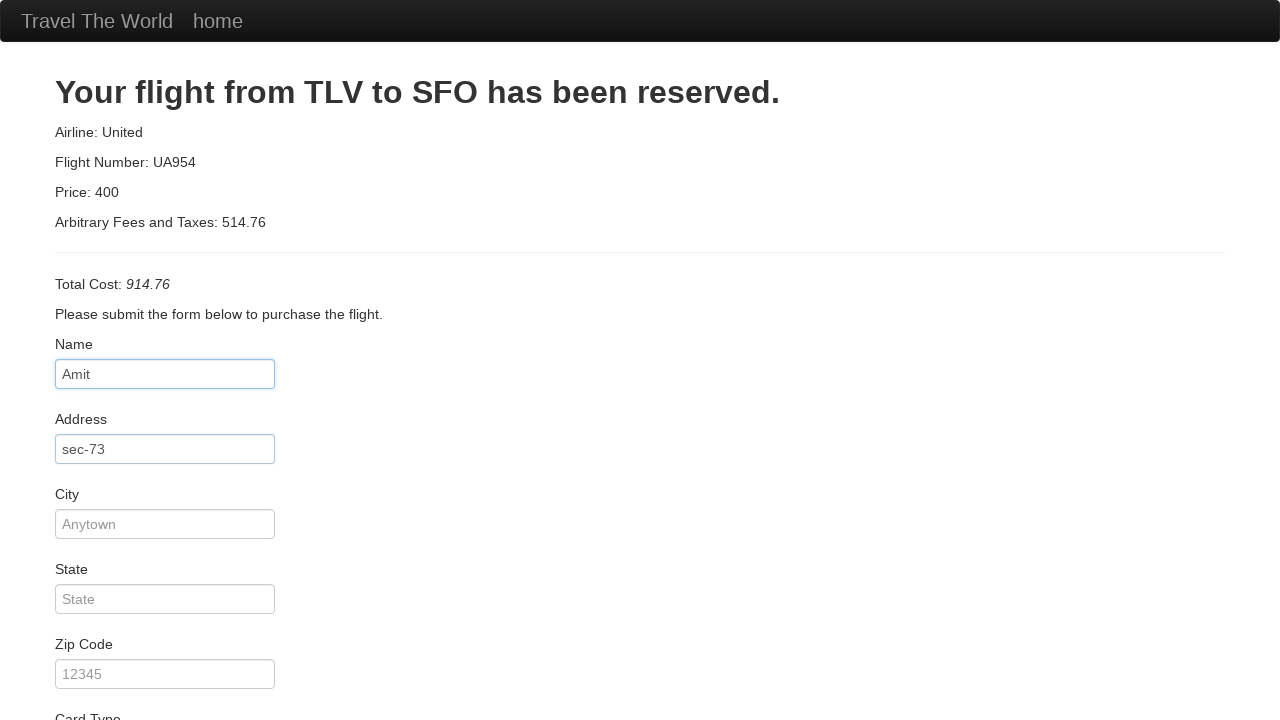

Entered city 'Noida' on #city
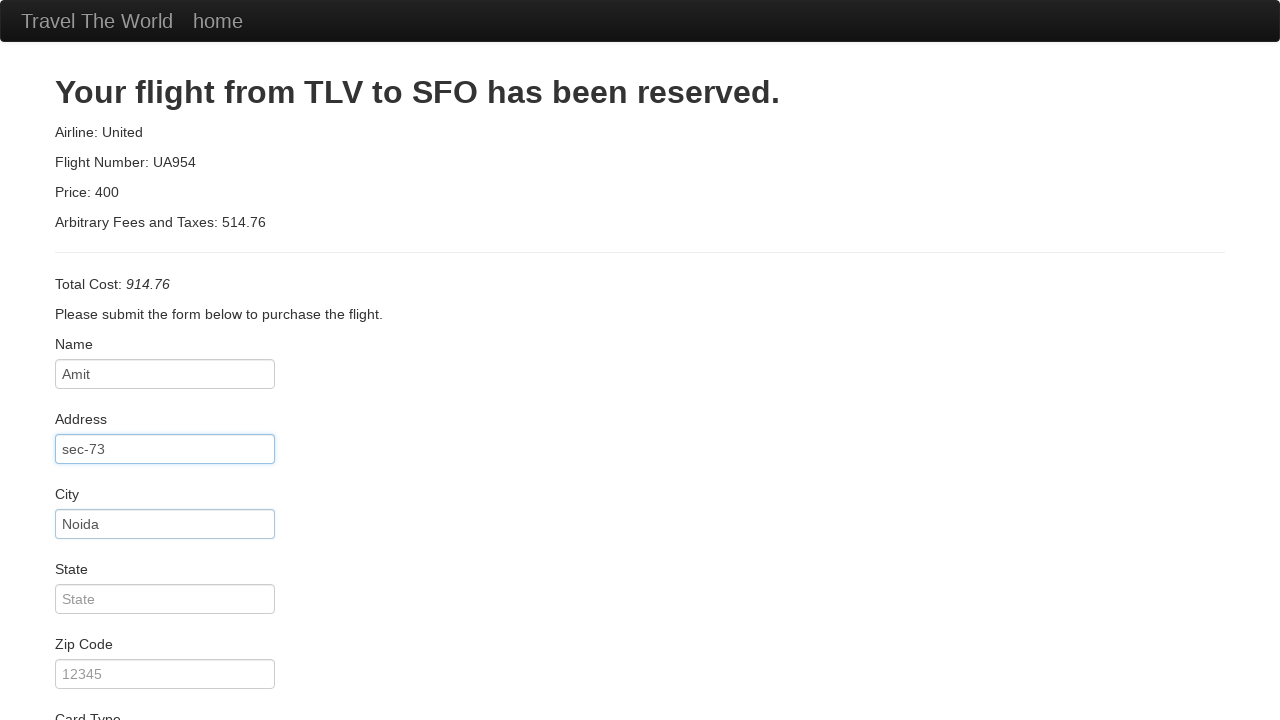

Entered state 'UP' on #state
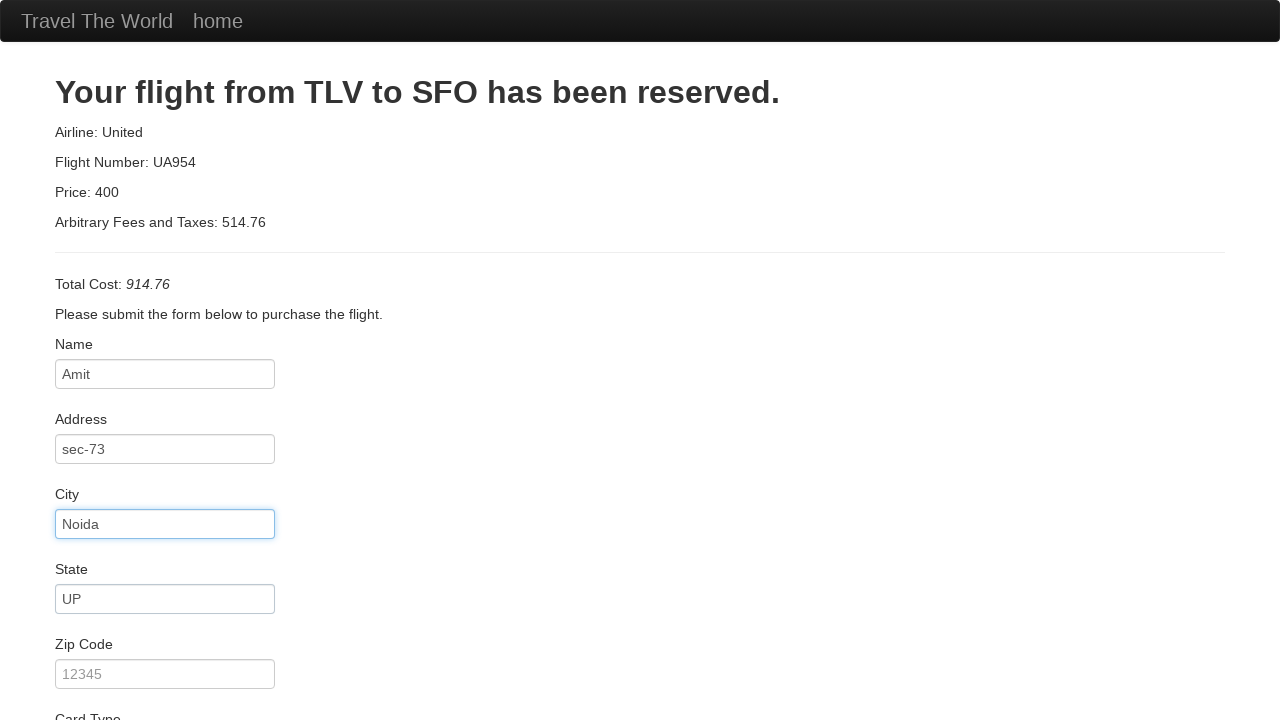

Entered zip code '201301' on #zipCode
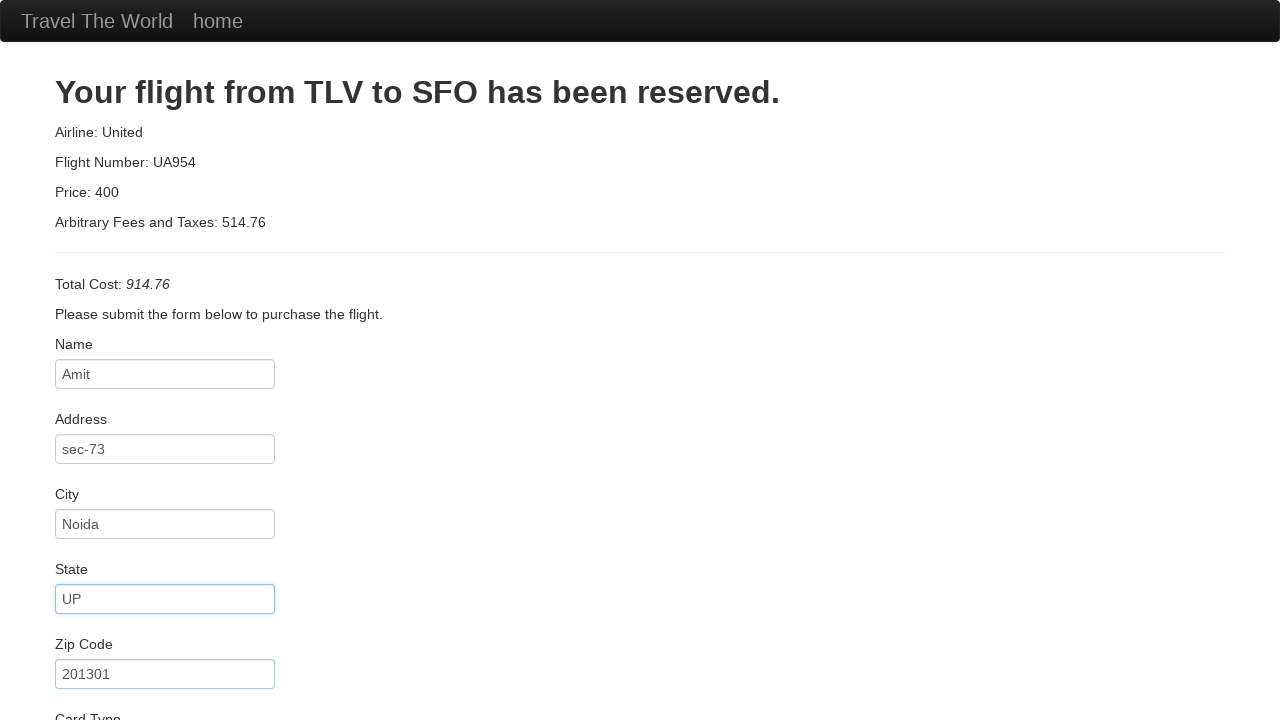

Selected card type 'amex' on #cardType
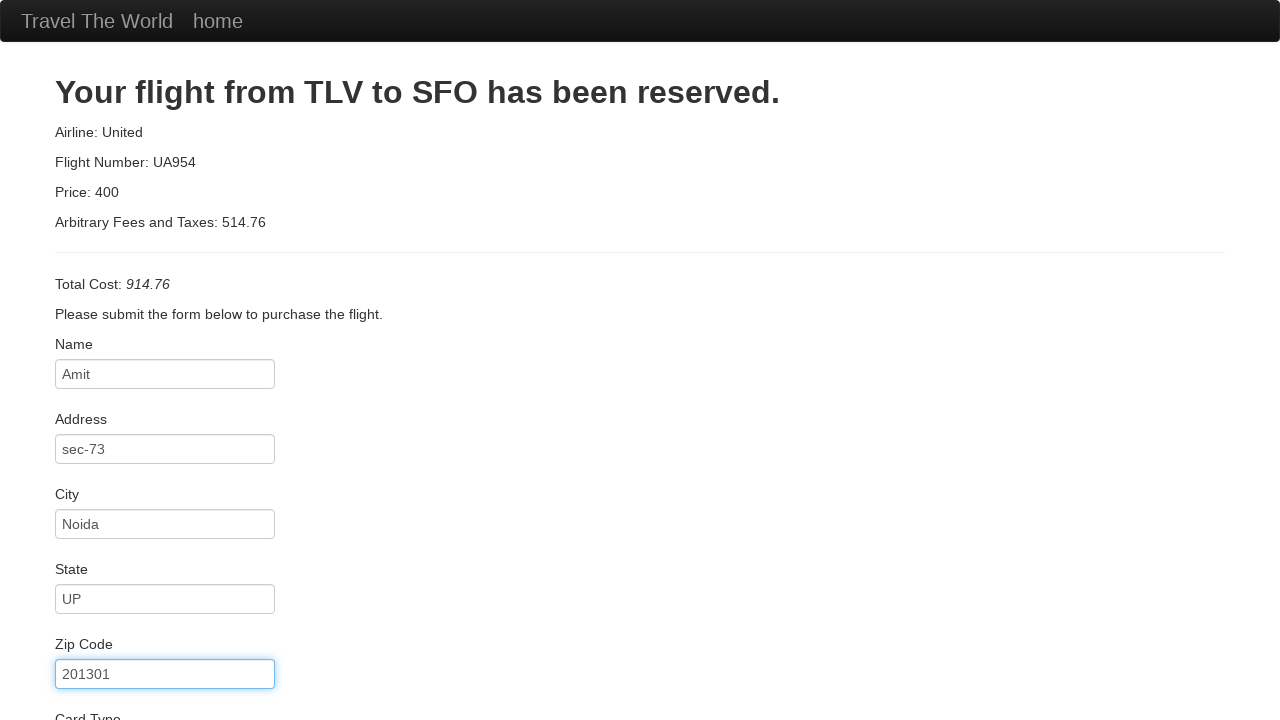

Entered credit card number on #creditCardNumber
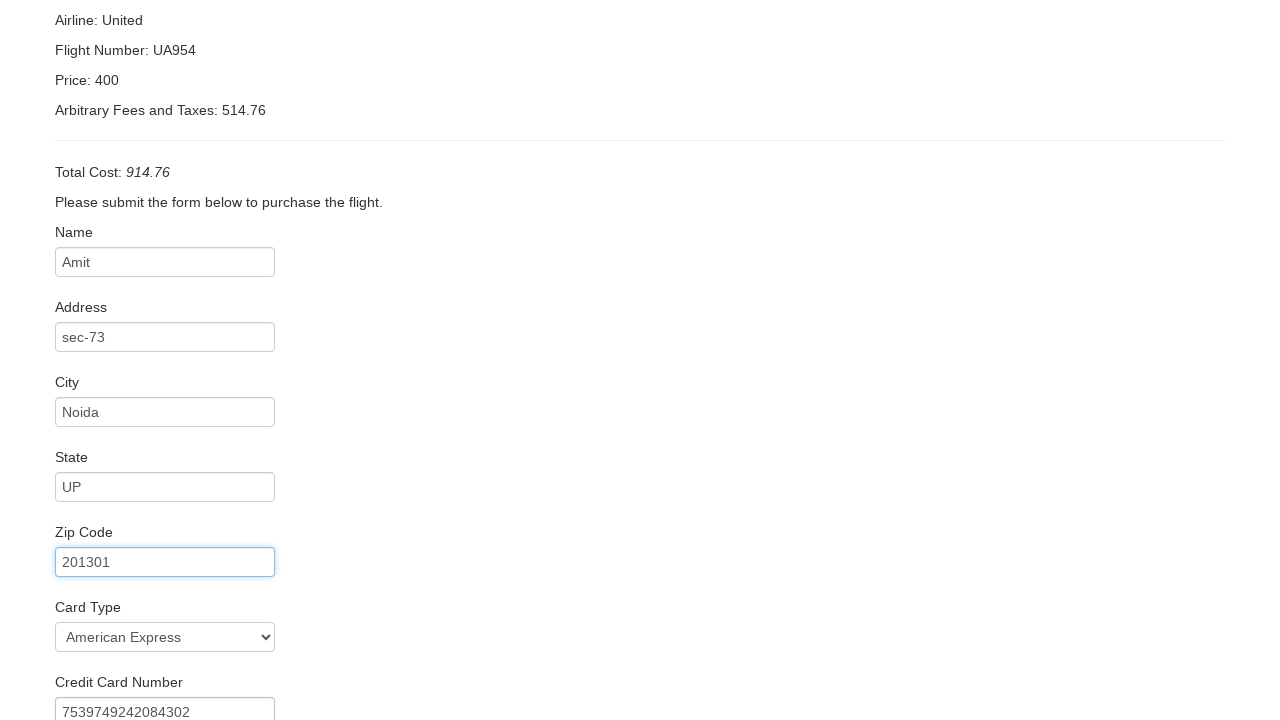

Scrolled to purchase button
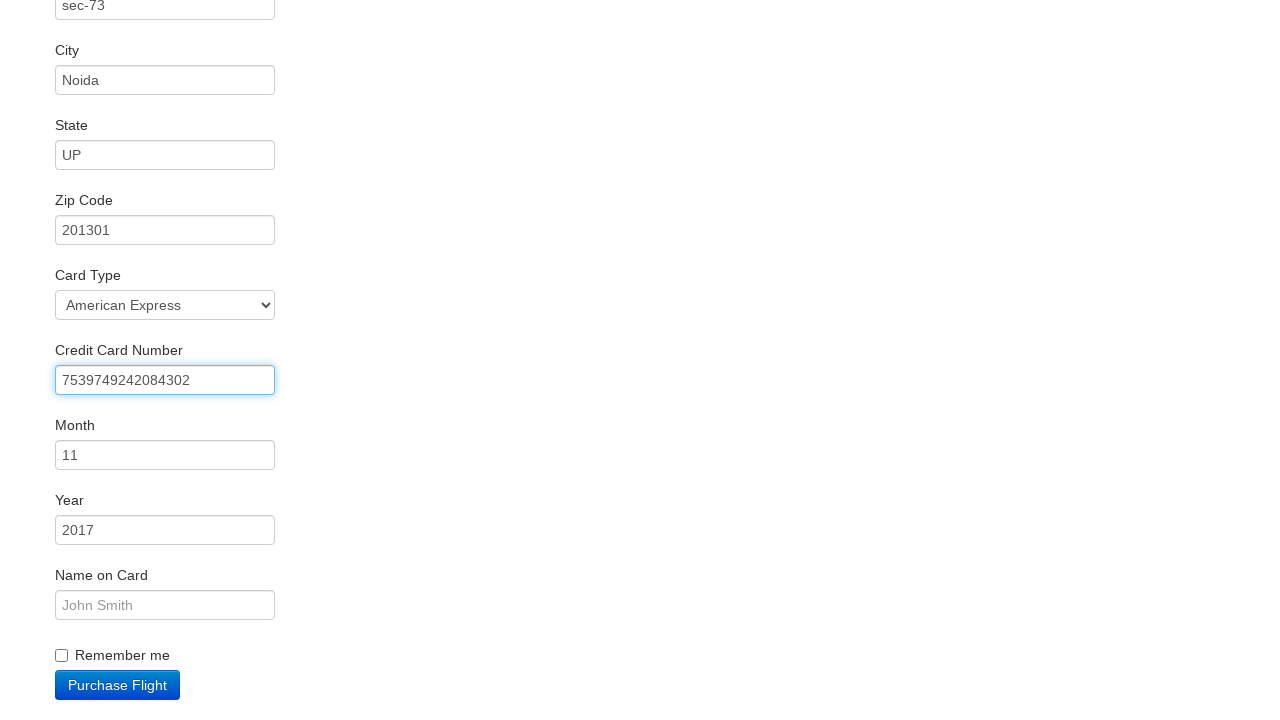

Entered name on card 'modiii' on #nameOnCard
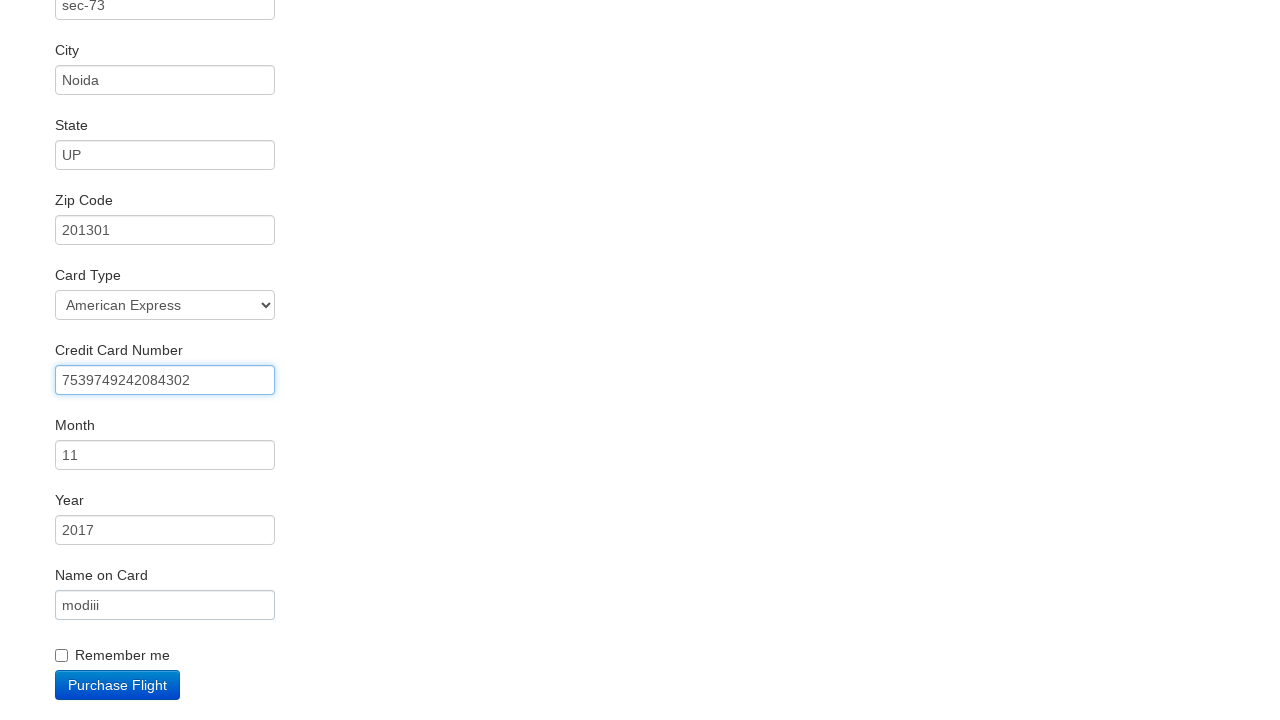

Checked 'Remember me' checkbox at (62, 656) on #rememberMe
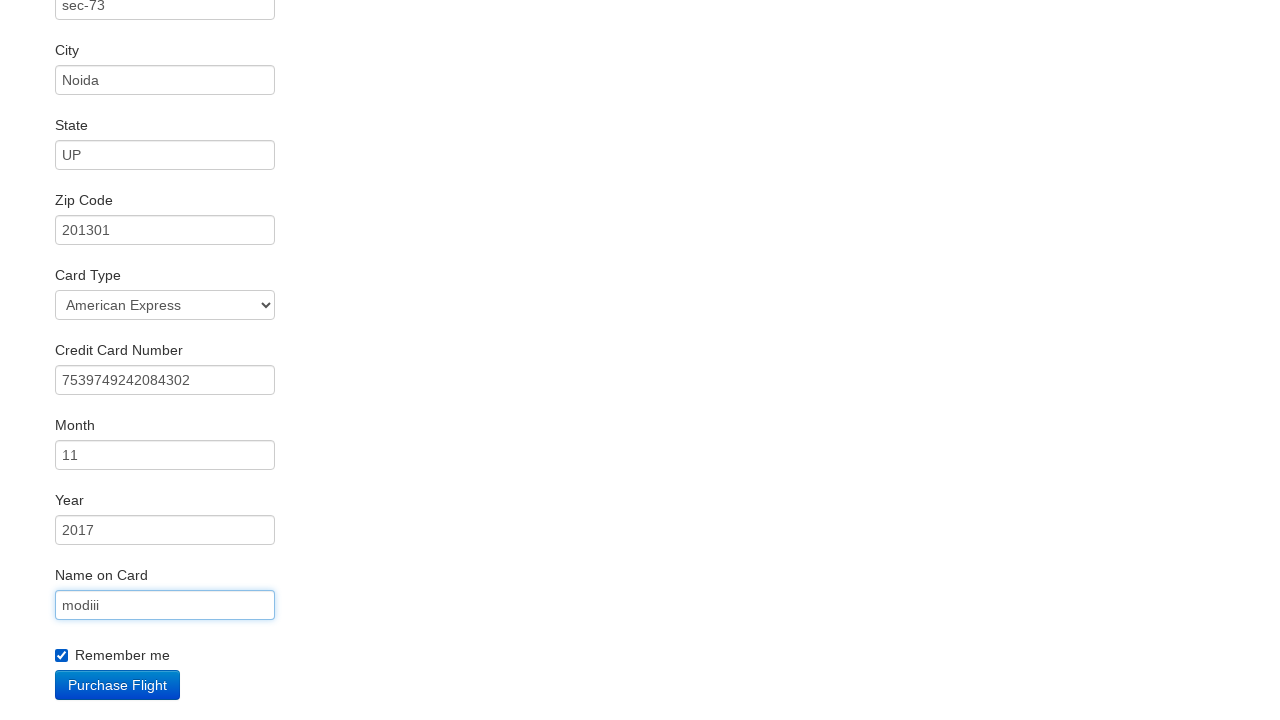

Clicked Purchase Flight button to complete booking at (118, 685) on xpath=//input[@value='Purchase Flight']
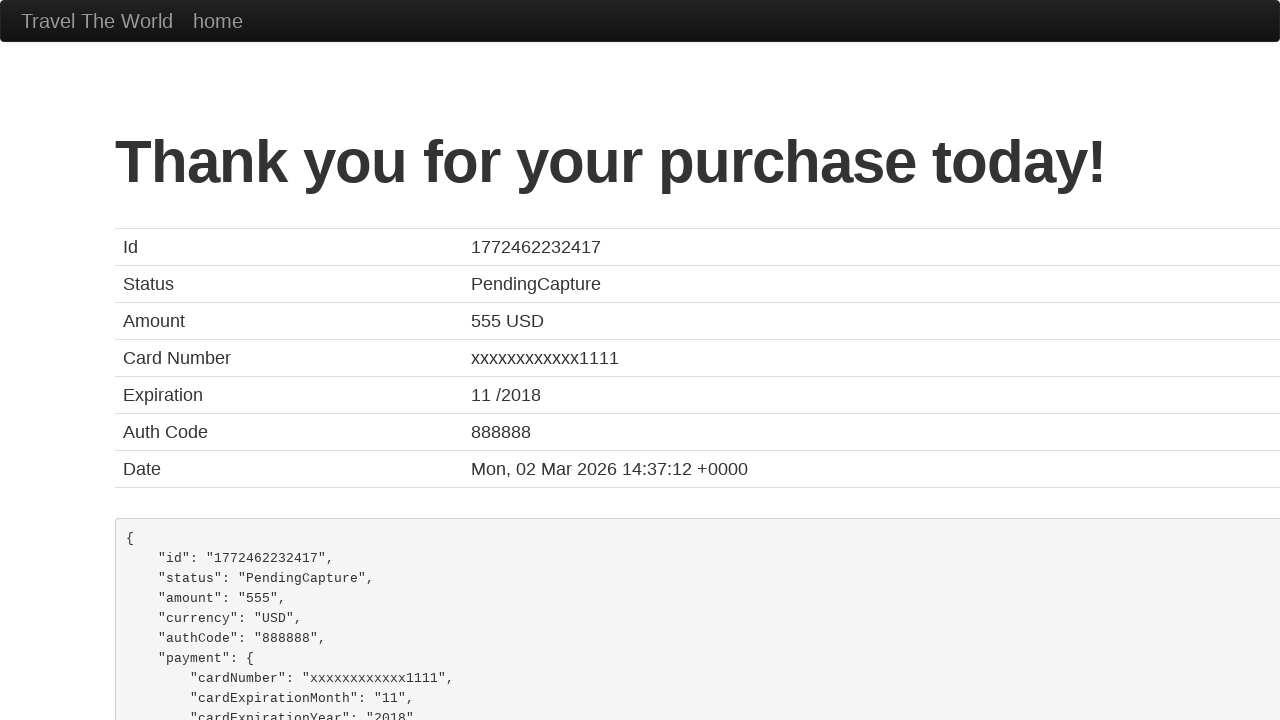

Purchase confirmation page loaded
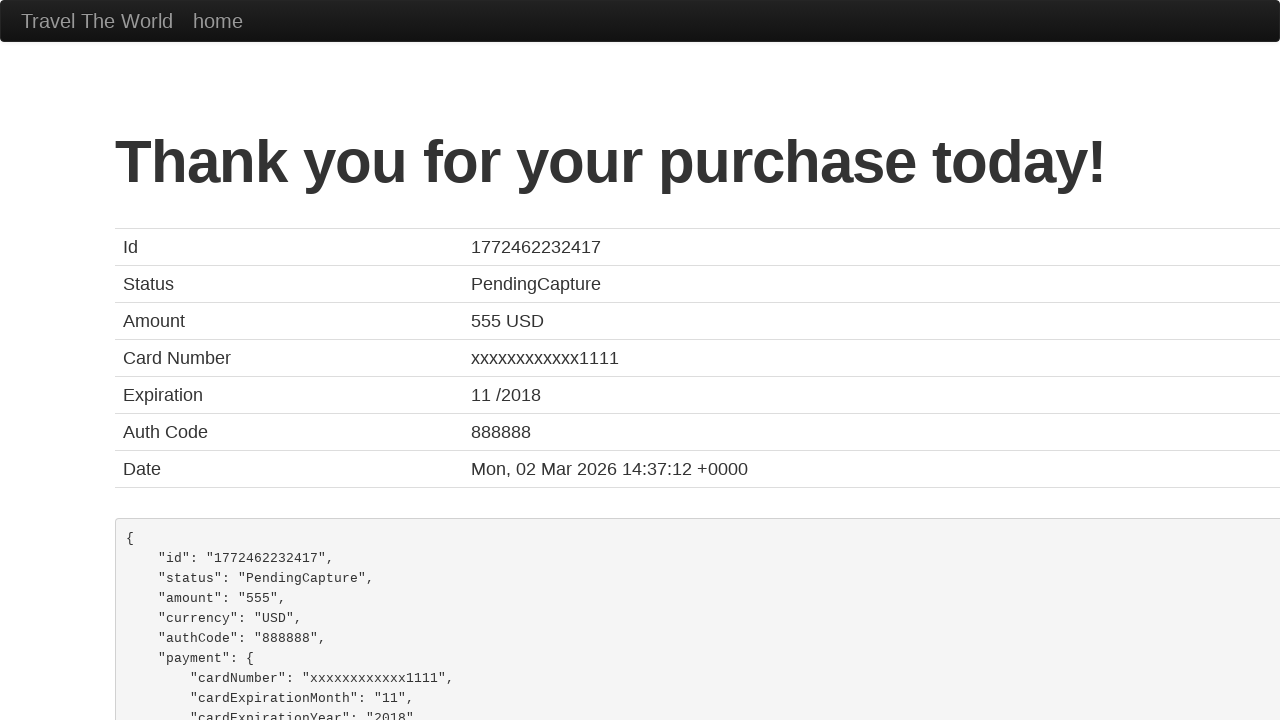

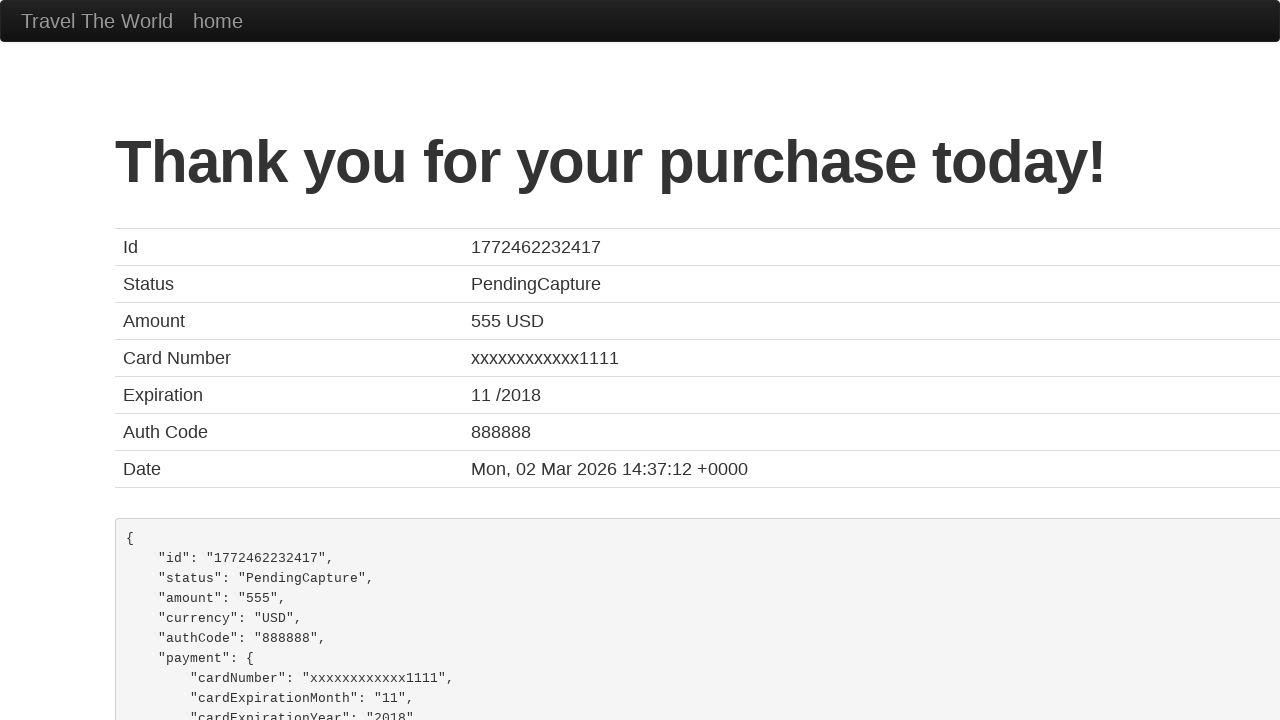